Navigates to a company's filing history page, filters for accounts, and verifies that annual account filing records are displayed

Starting URL: https://find-and-update.company-information.service.gov.uk/company/00445790/filing-history

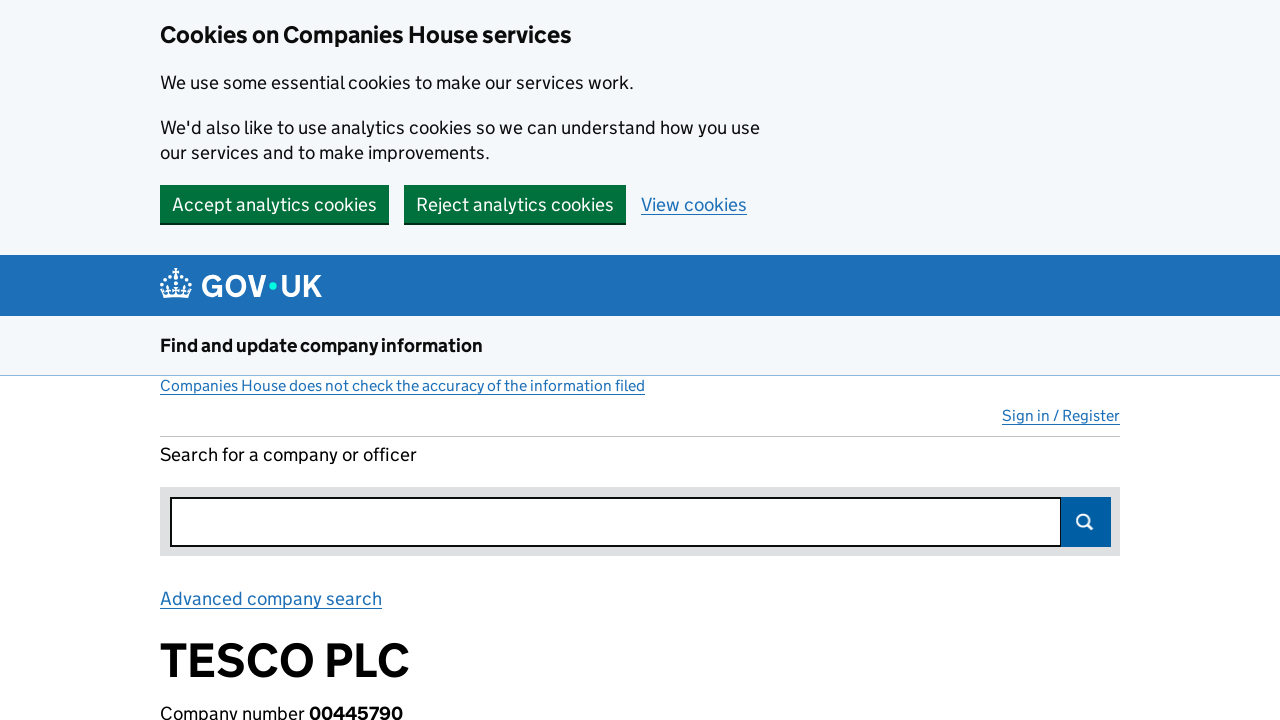

Clicked on accounts filter checkbox at (437, 360) on #filter-category-accounts
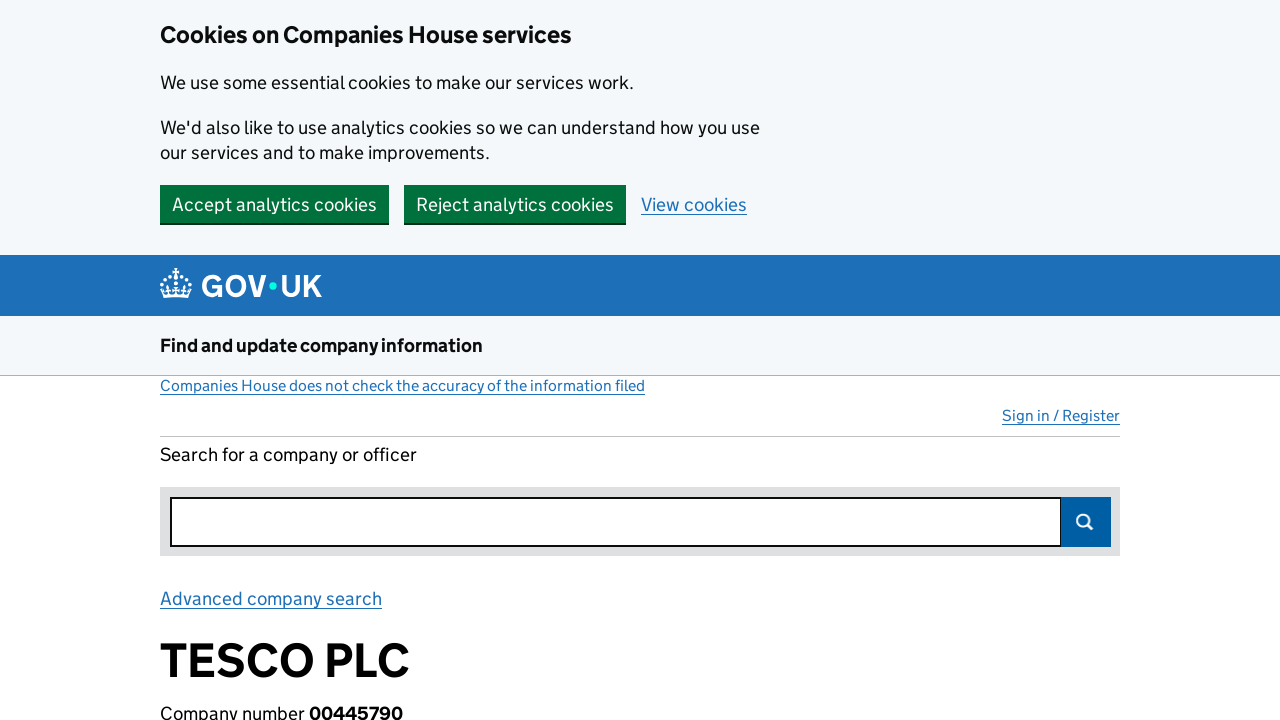

Clicked to show filing type details at (200, 360) on #show-filing-type
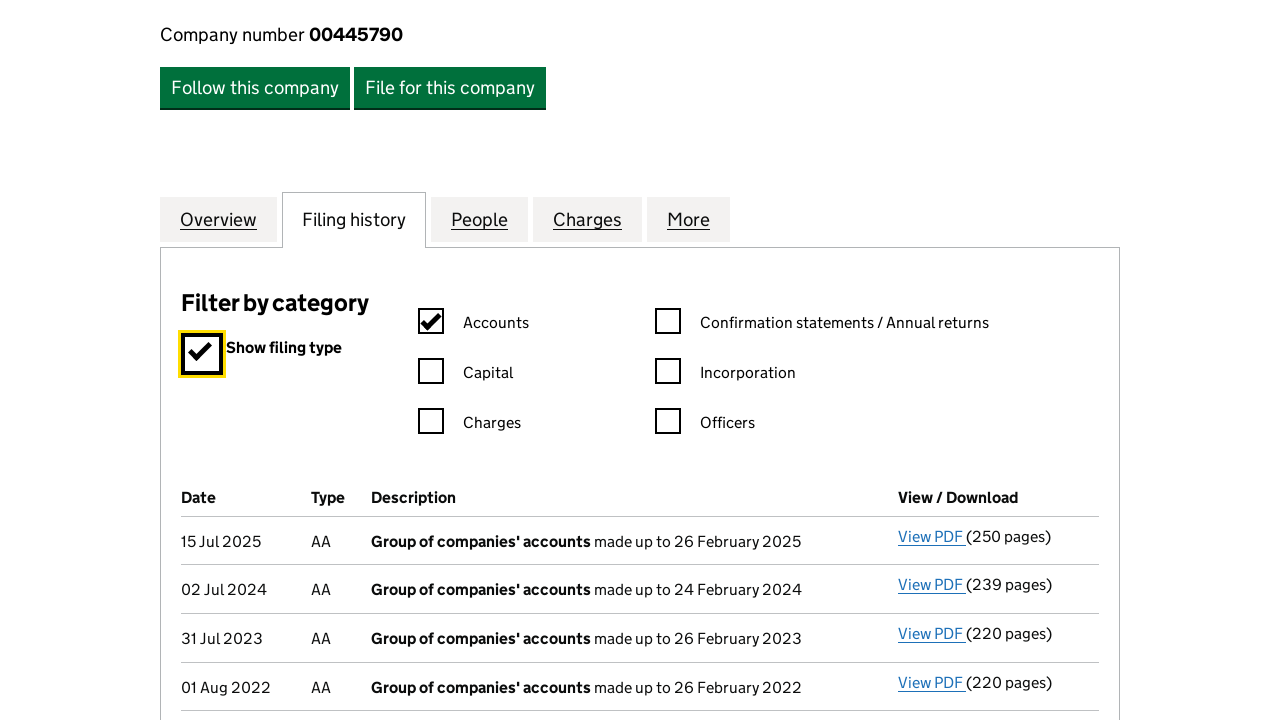

Filing history table loaded and visible
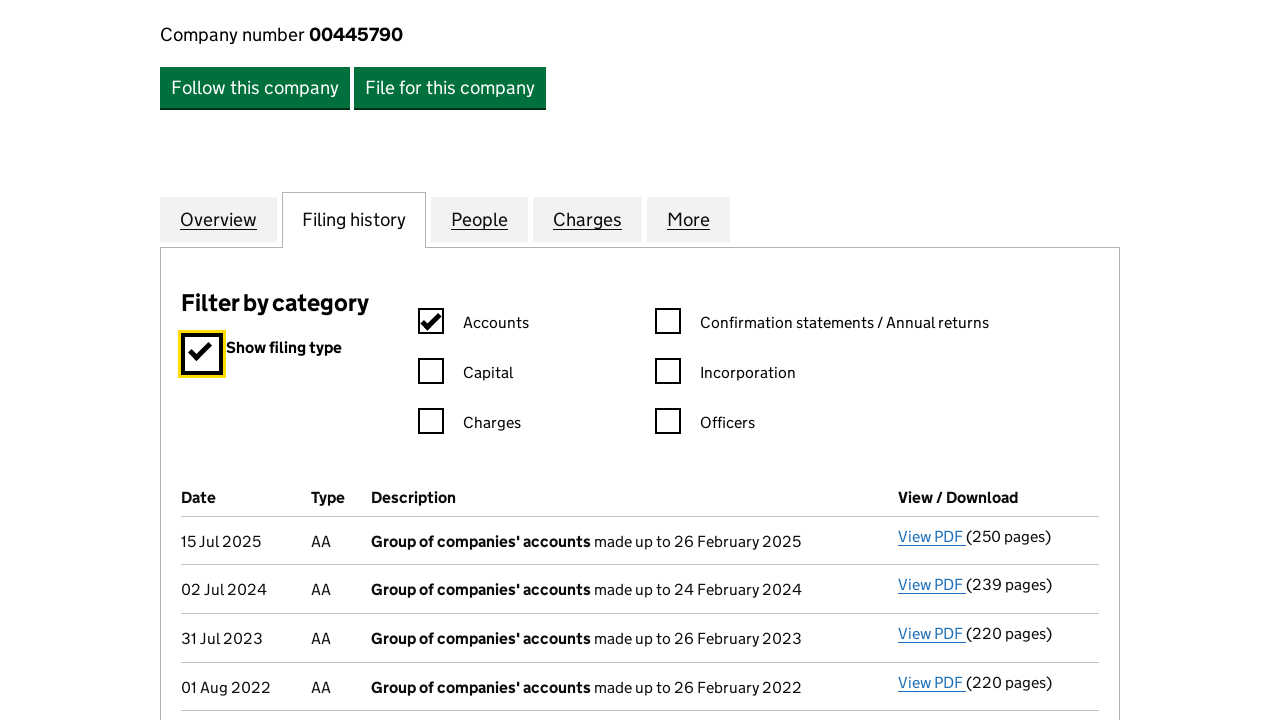

Verified filing table contains 26 rows
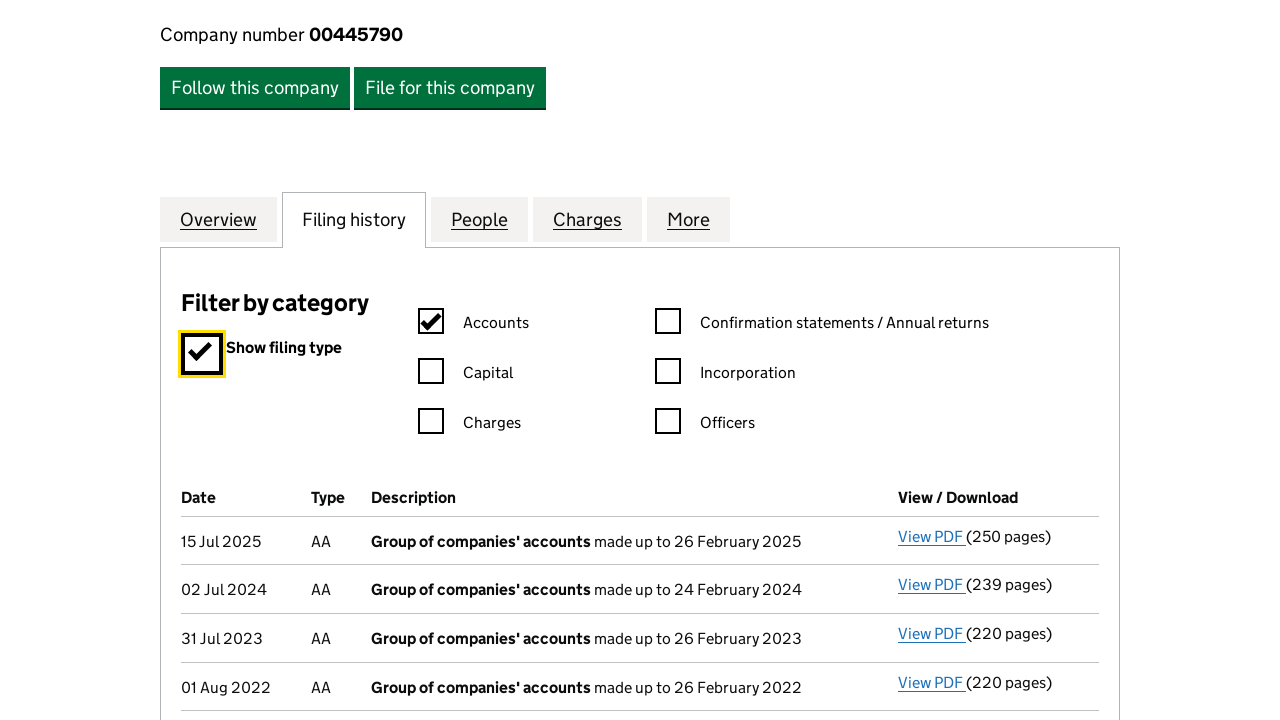

Examining filing record row 1
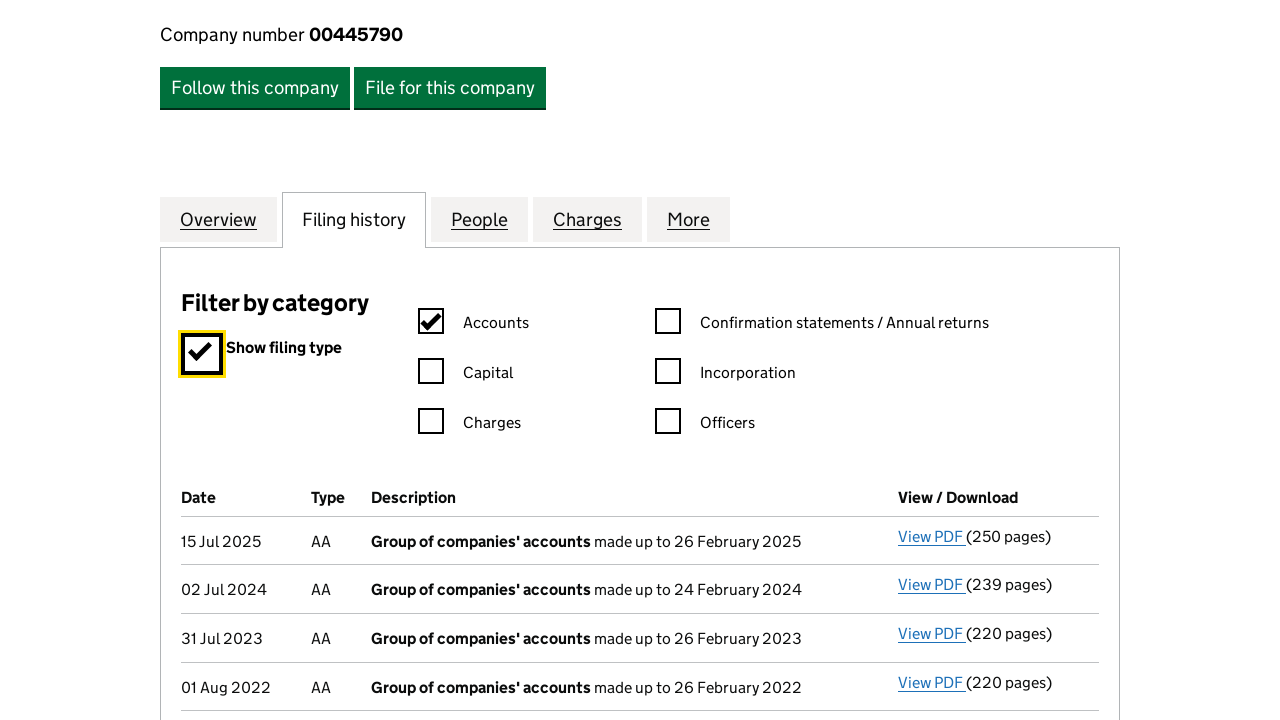

Found filing type cell in row 1
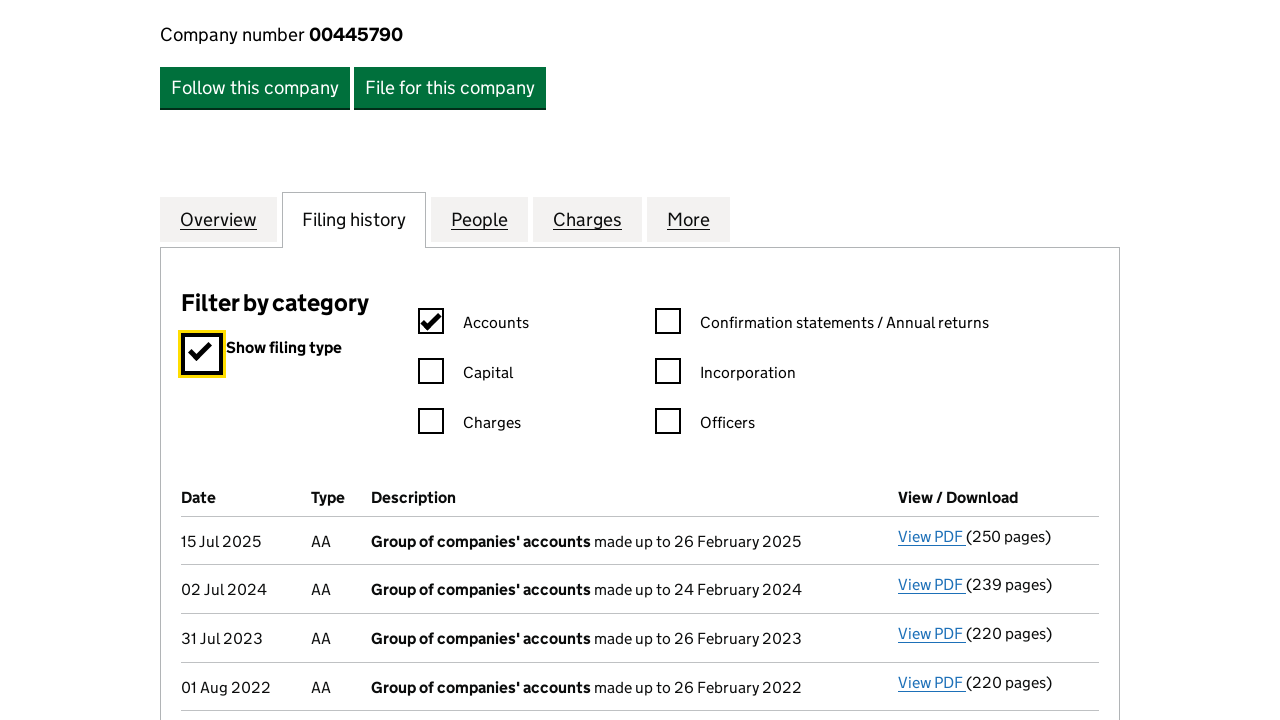

Identified Annual Accounts (AA) entry in row 1
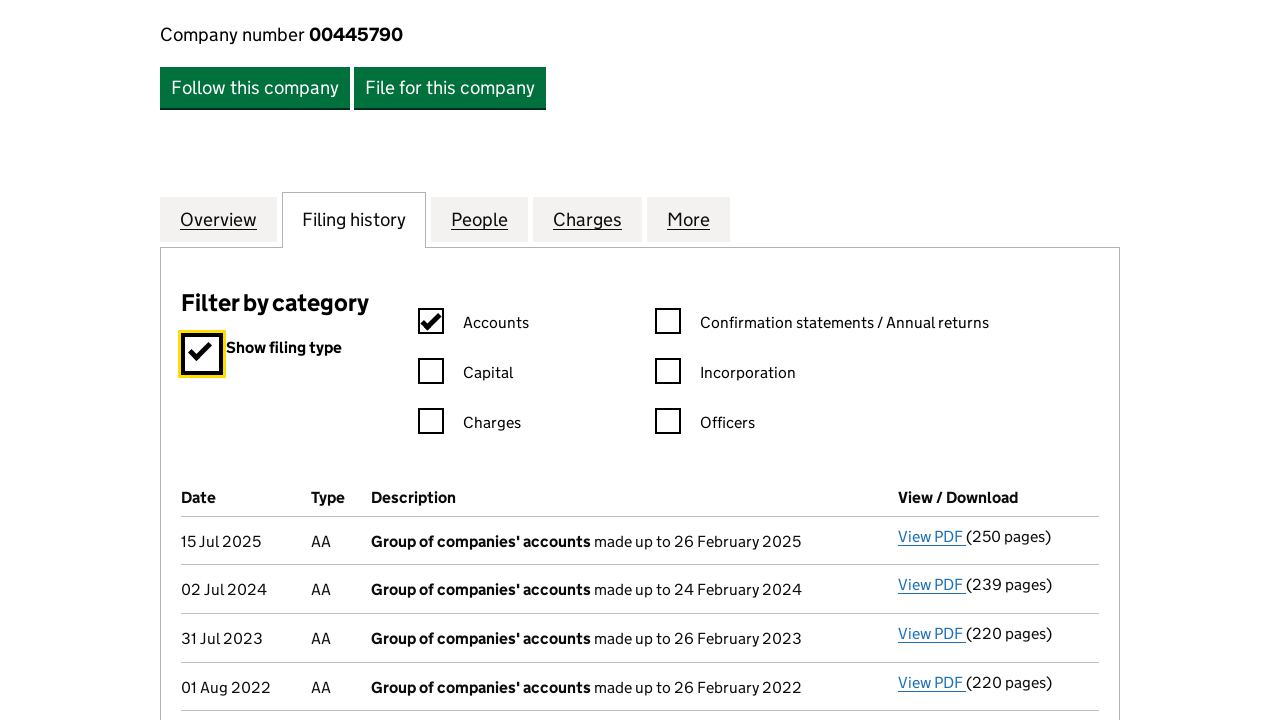

Verified download link exists for AA entry in row 1
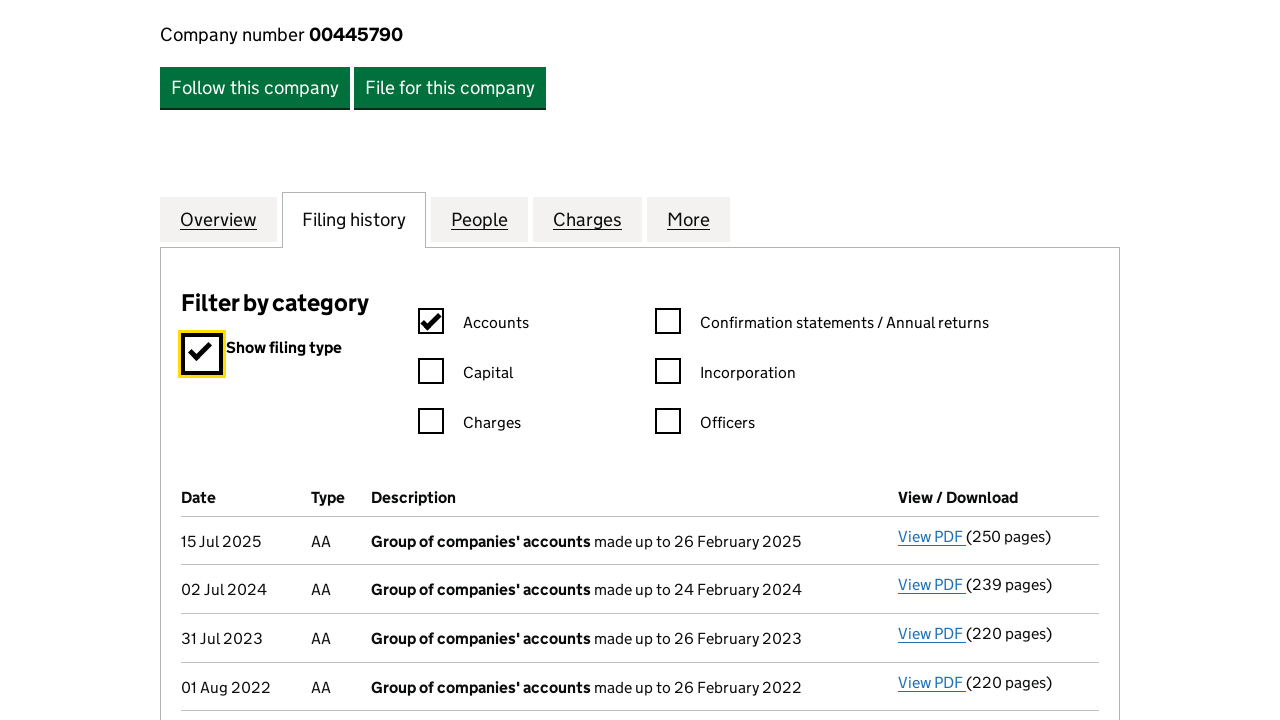

Examining filing record row 2
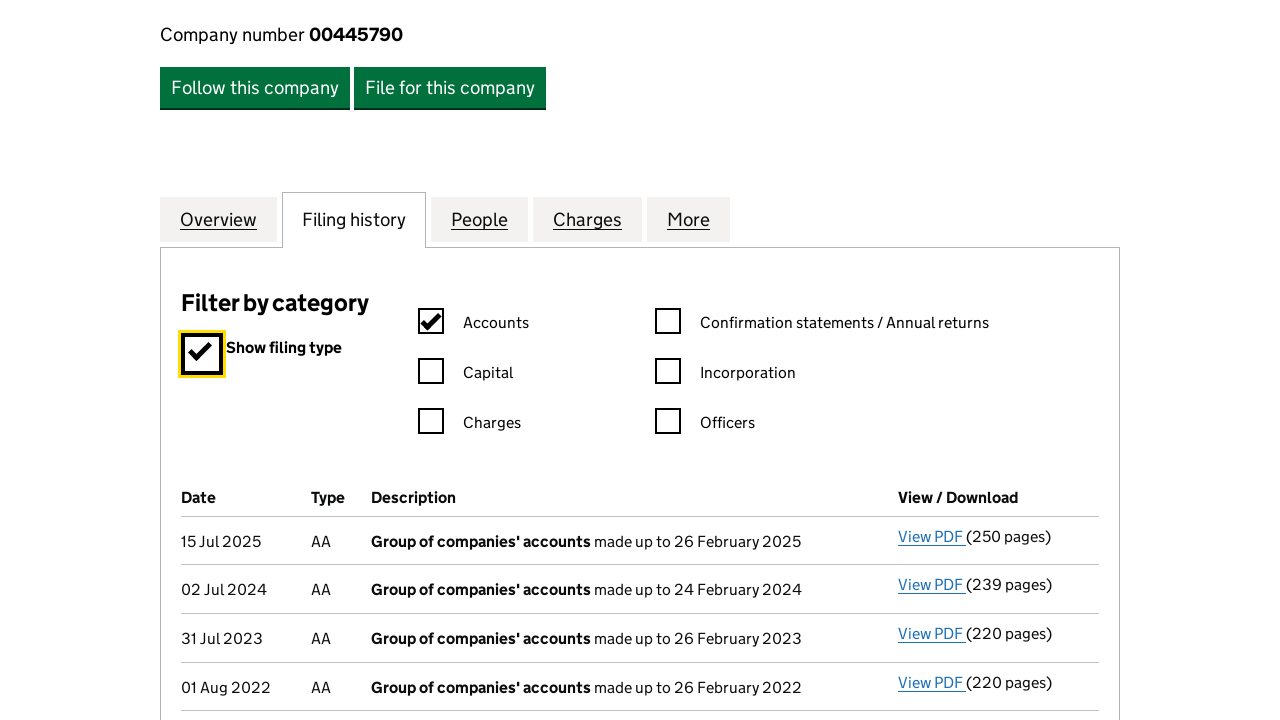

Found filing type cell in row 2
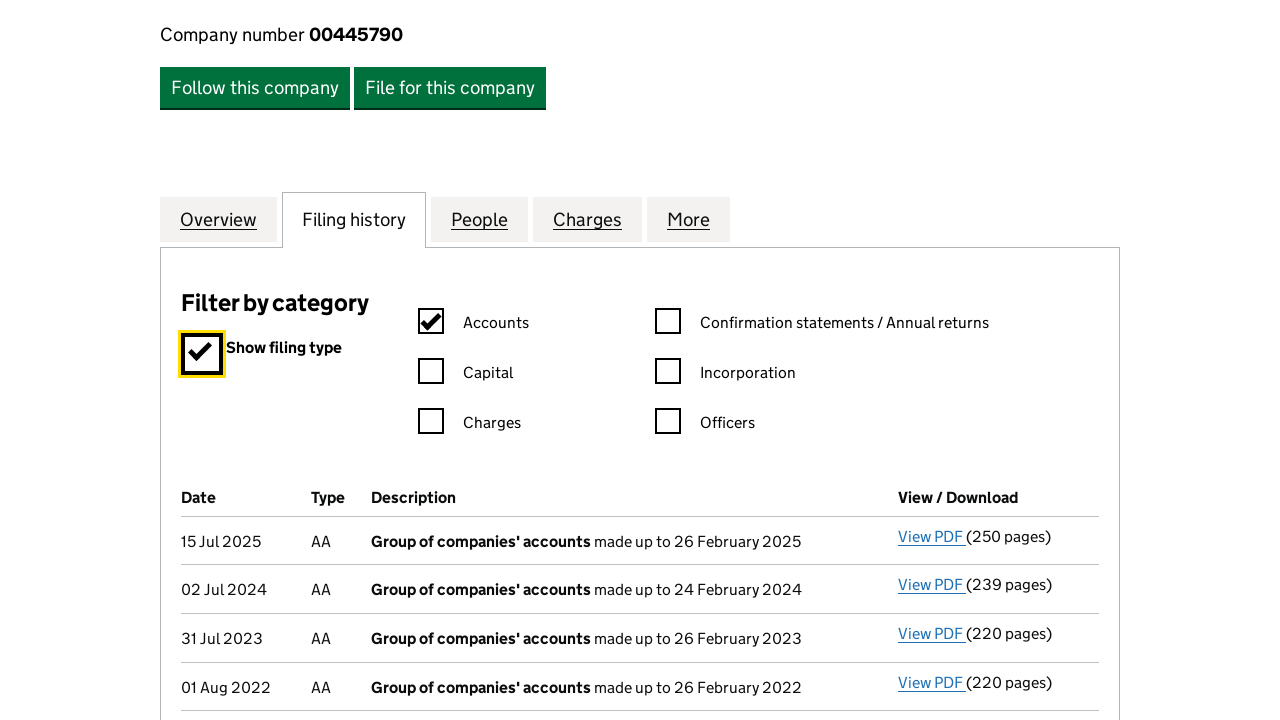

Identified Annual Accounts (AA) entry in row 2
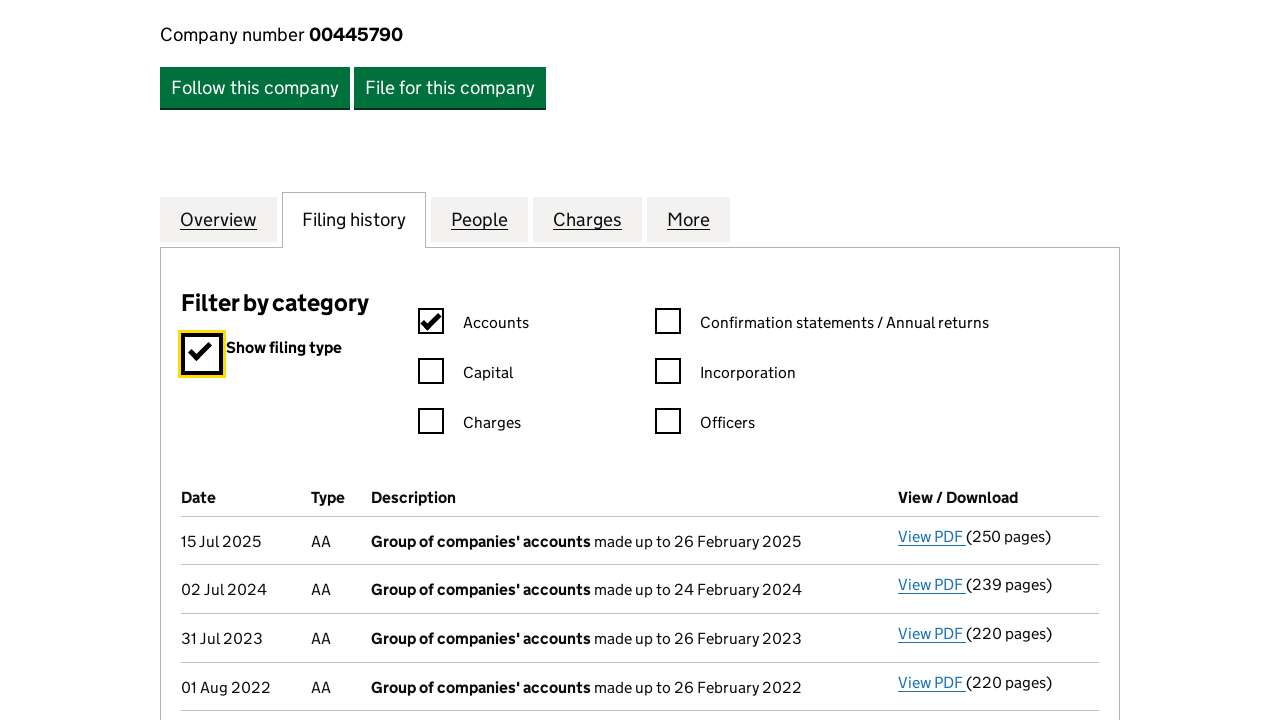

Verified download link exists for AA entry in row 2
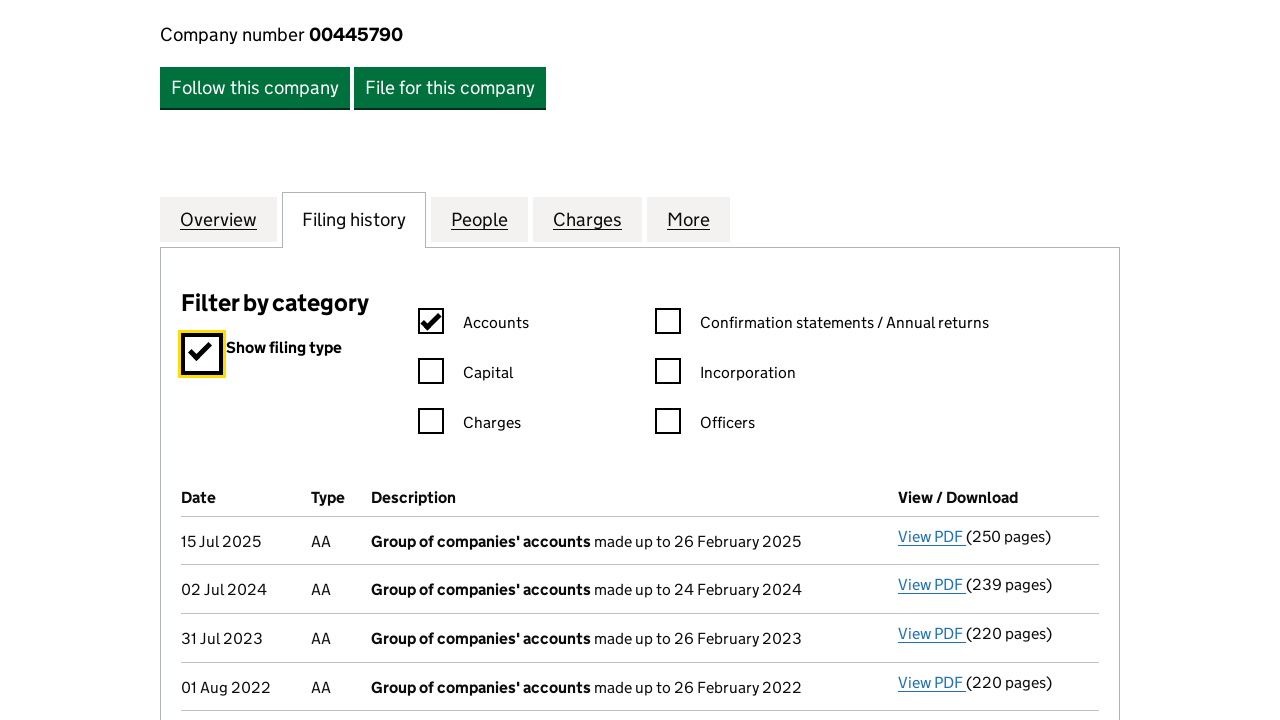

Examining filing record row 3
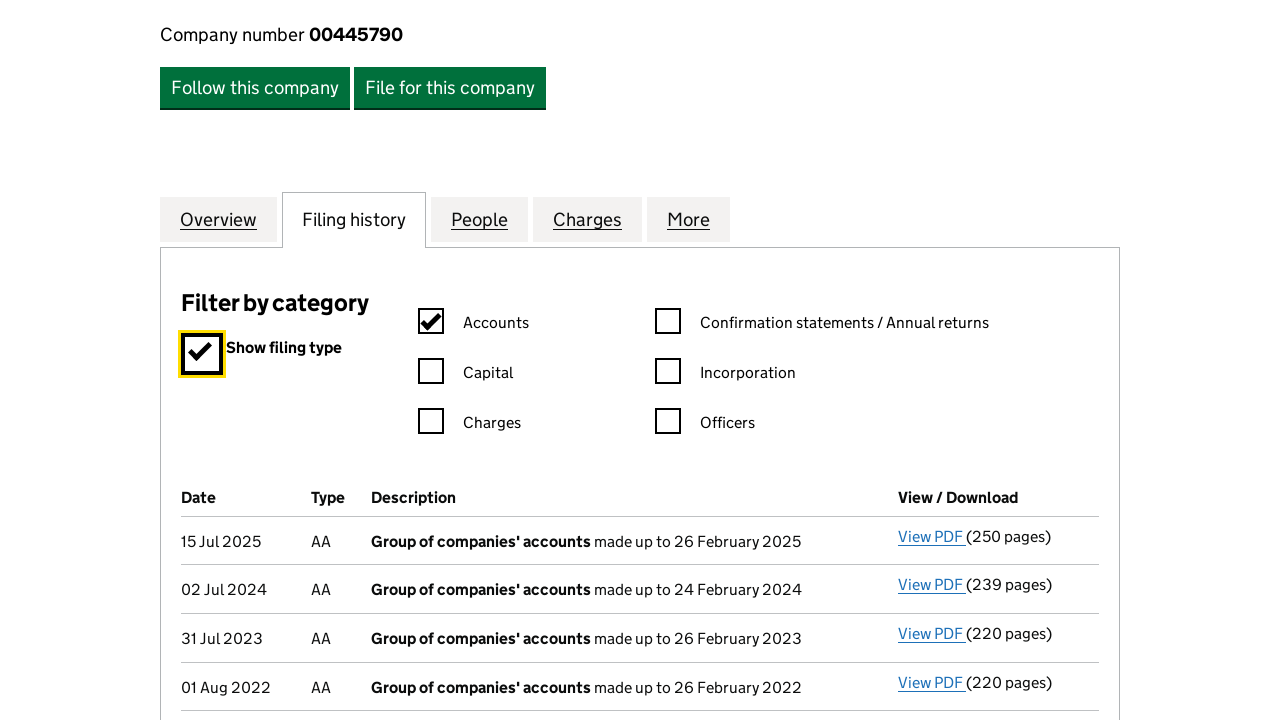

Found filing type cell in row 3
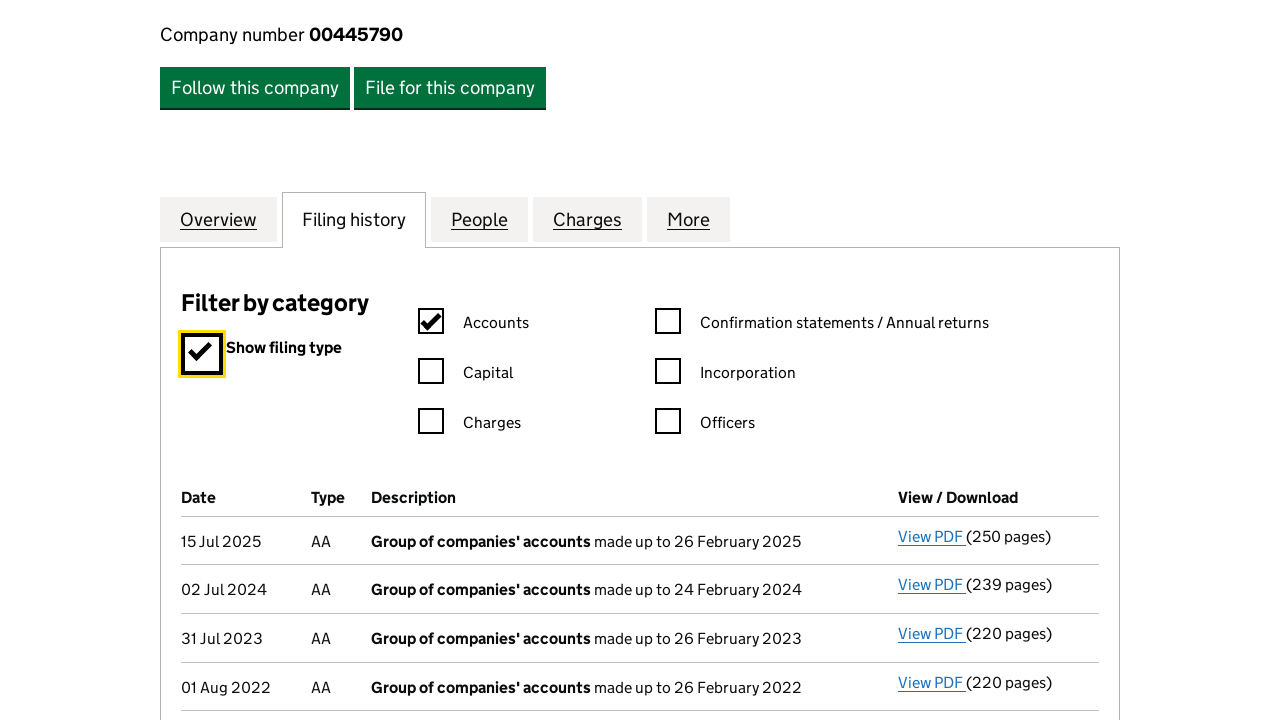

Identified Annual Accounts (AA) entry in row 3
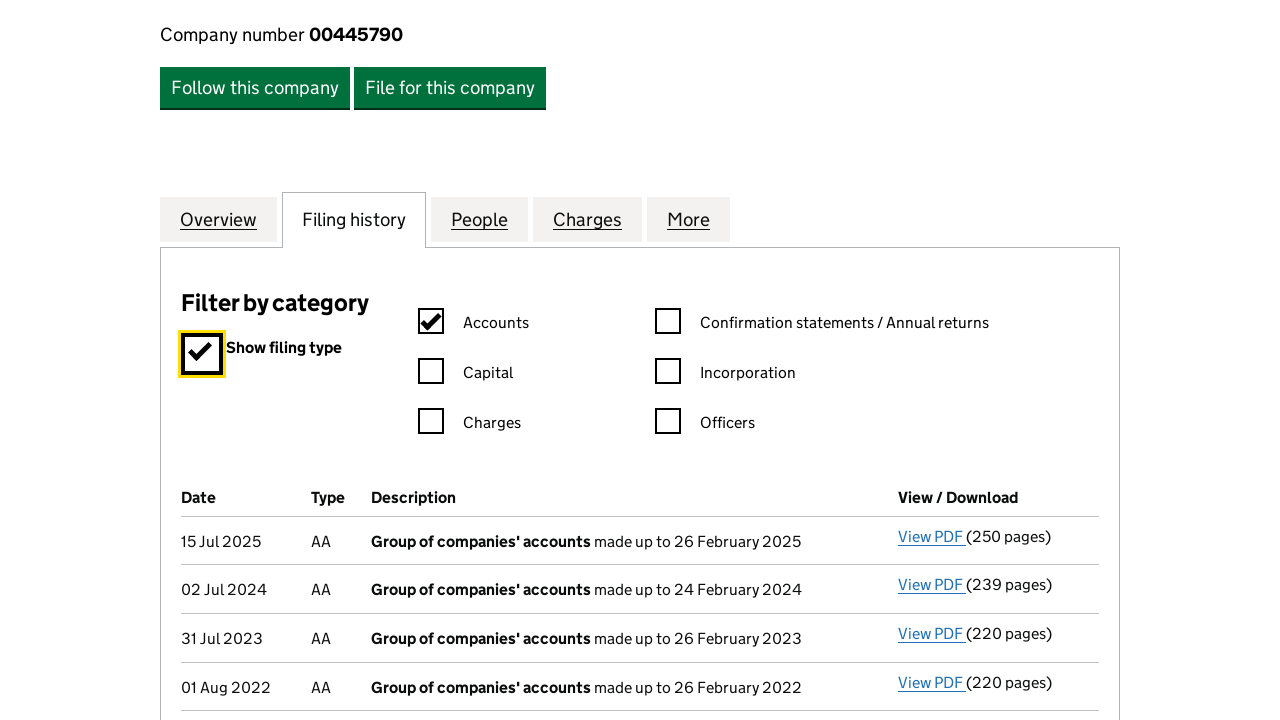

Verified download link exists for AA entry in row 3
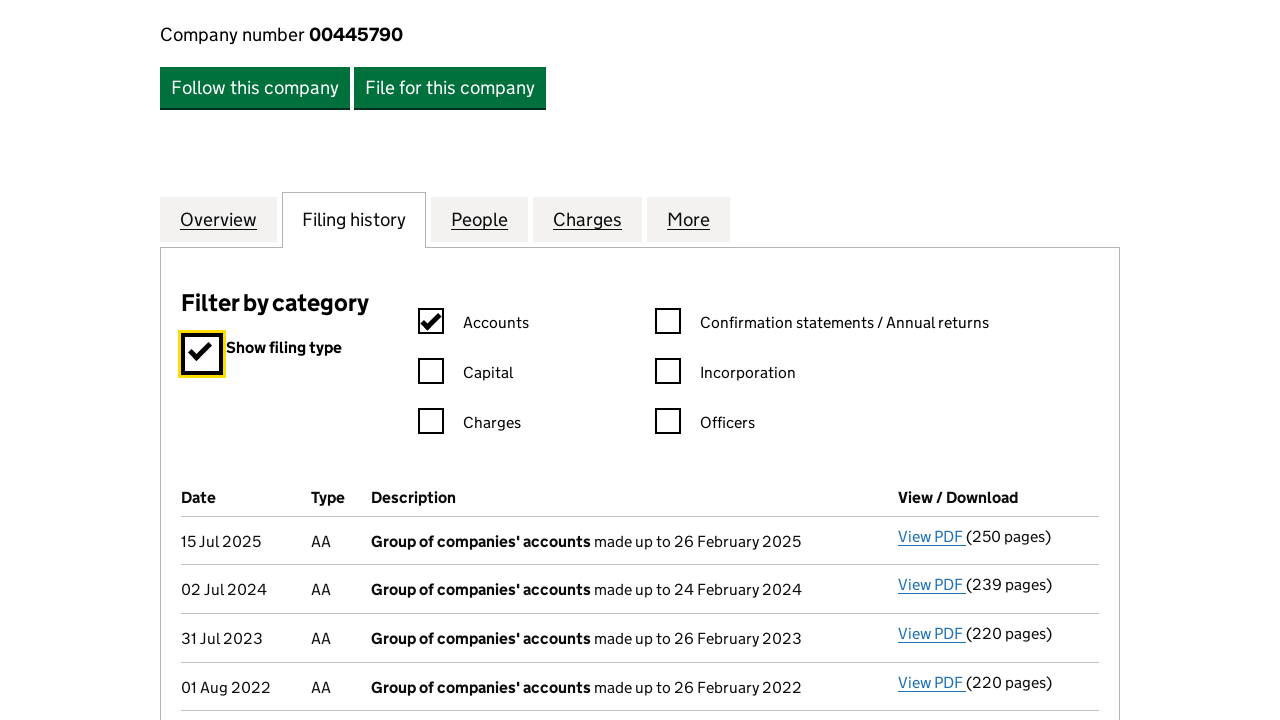

Examining filing record row 4
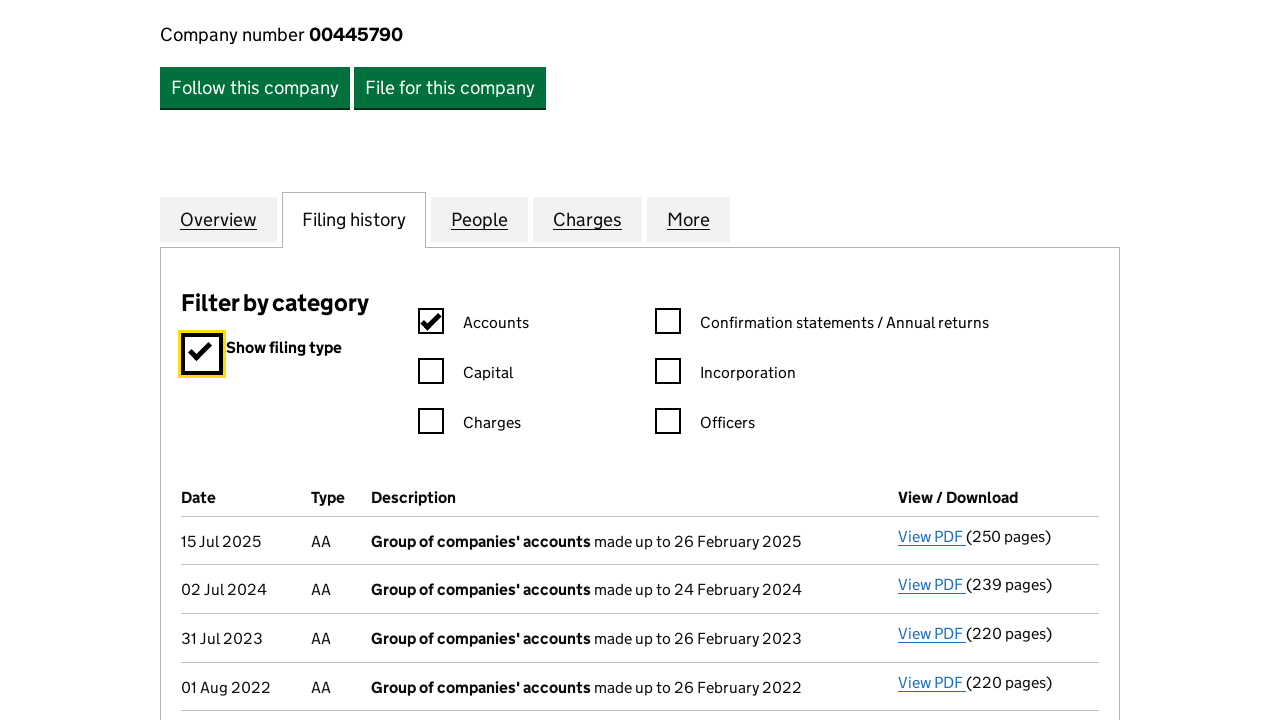

Found filing type cell in row 4
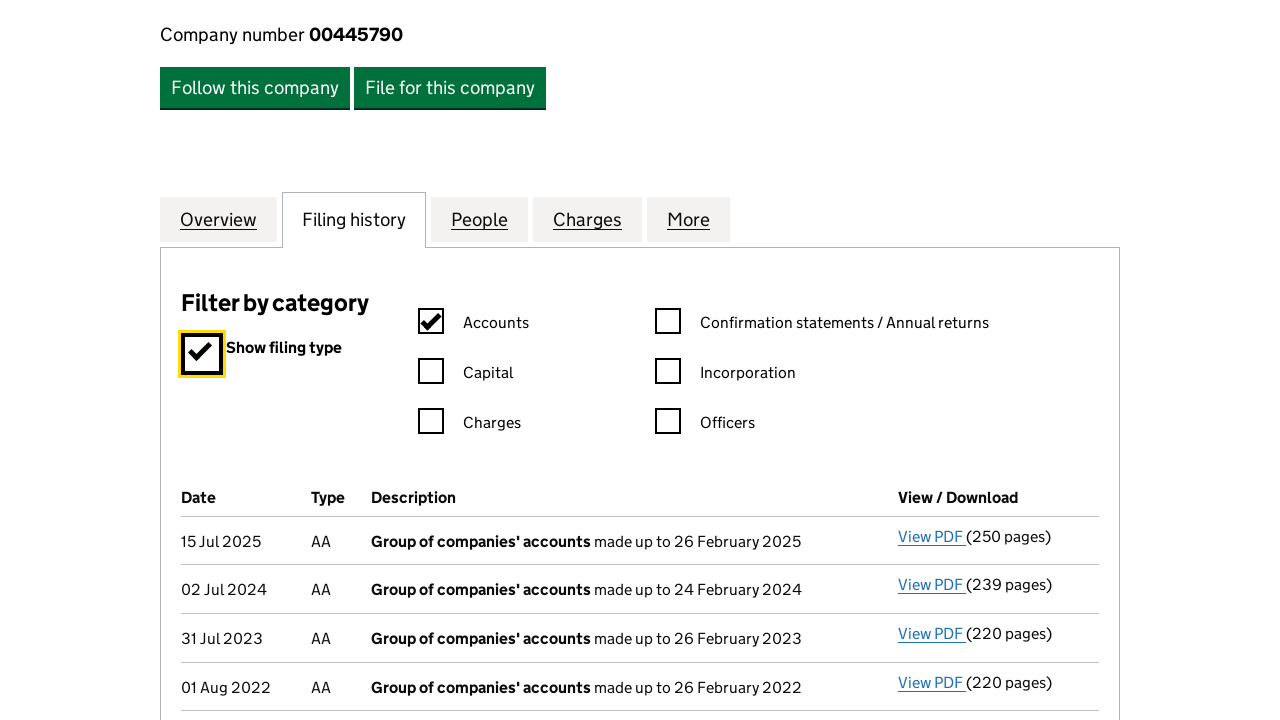

Identified Annual Accounts (AA) entry in row 4
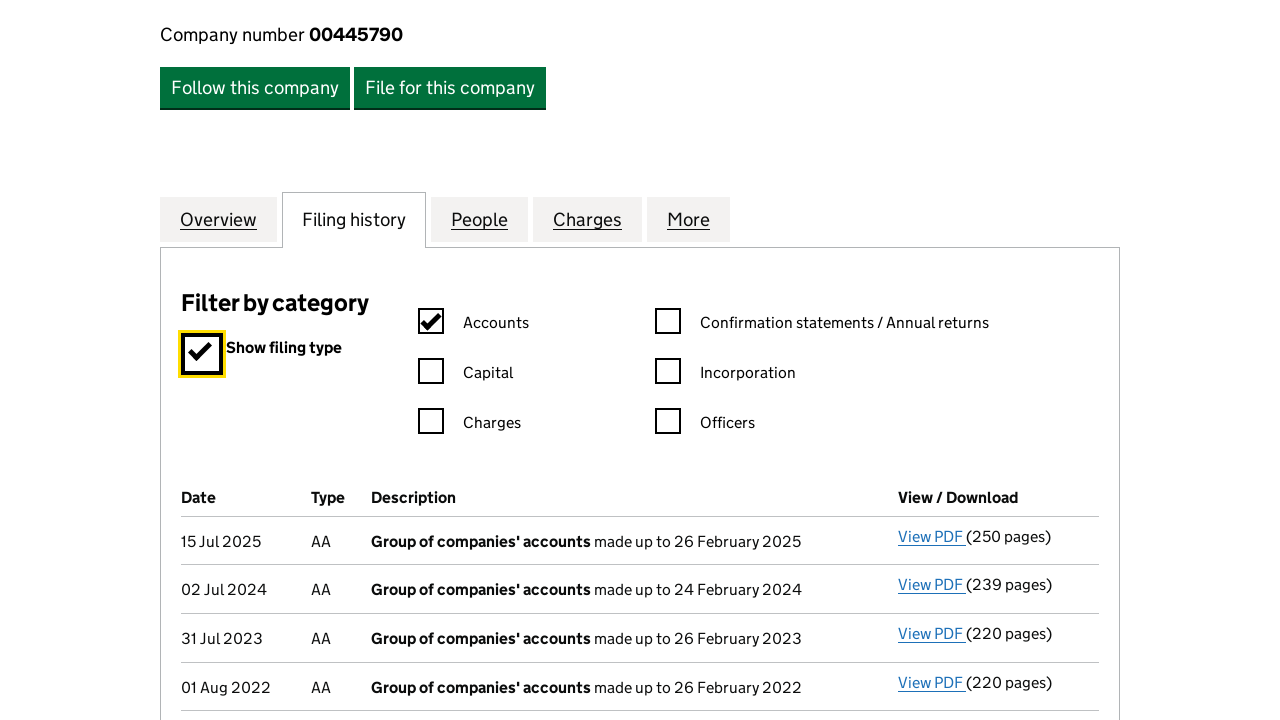

Verified download link exists for AA entry in row 4
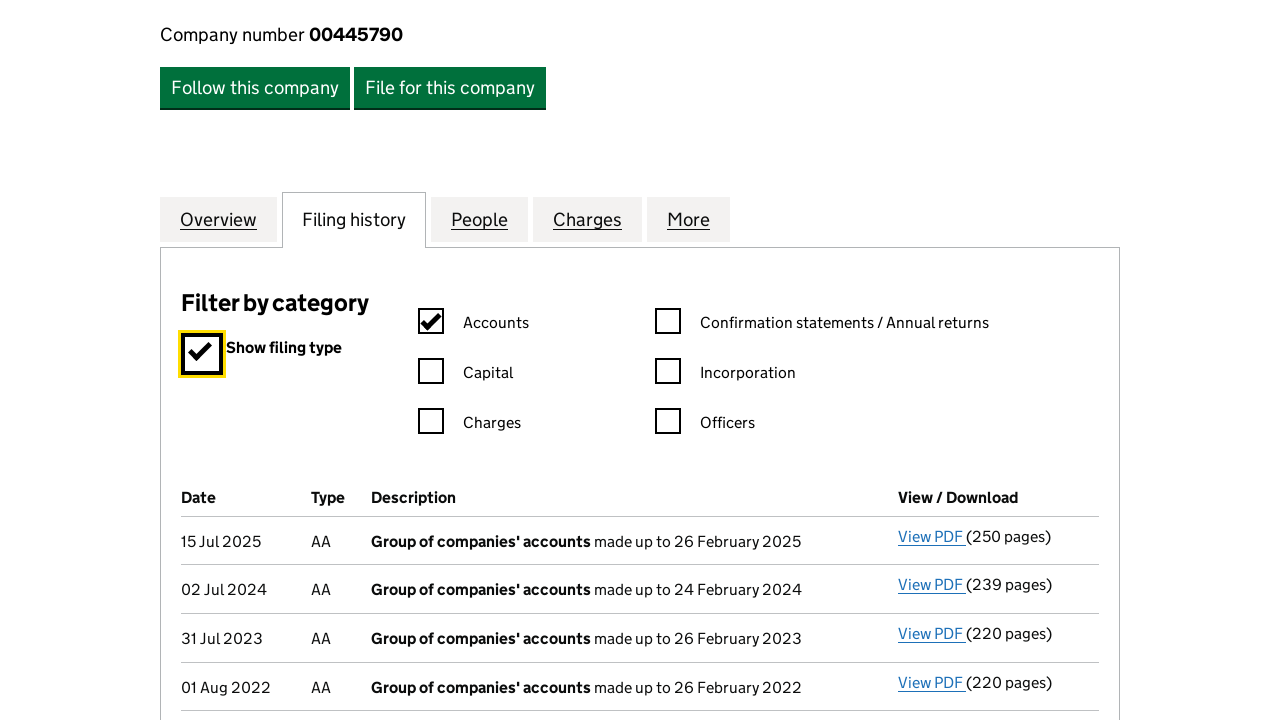

Examining filing record row 5
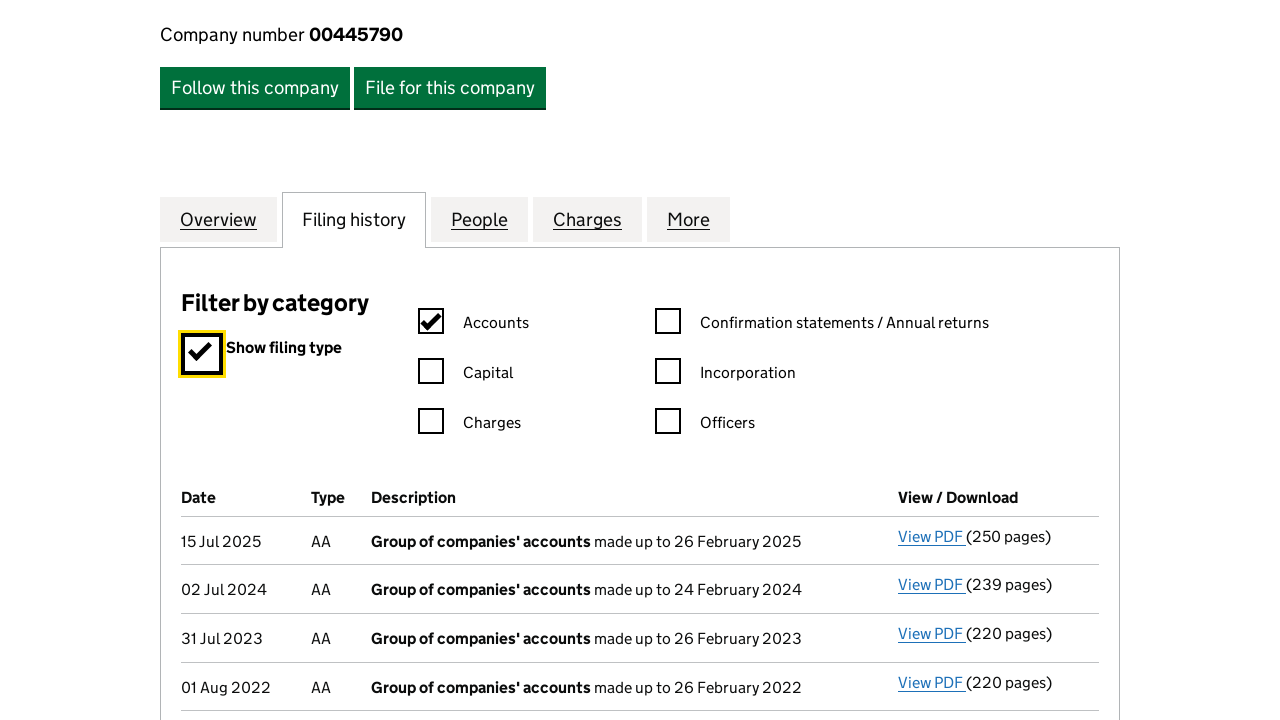

Found filing type cell in row 5
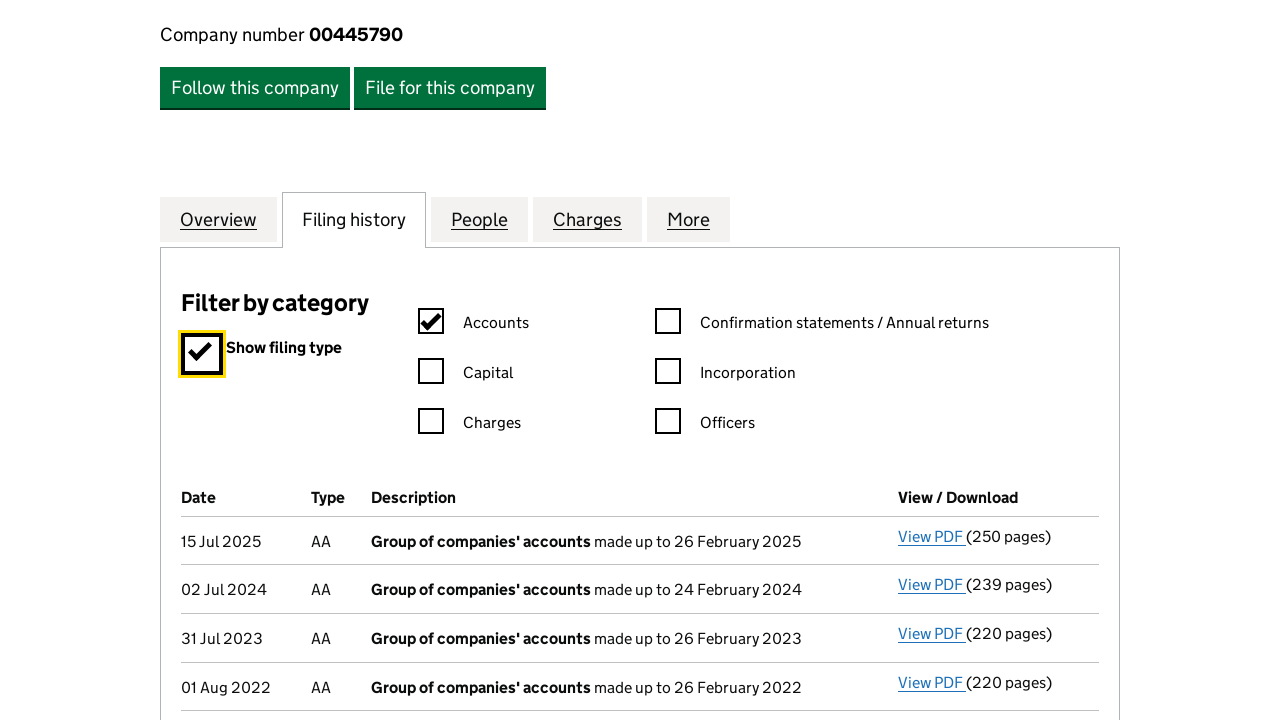

Identified Annual Accounts (AA) entry in row 5
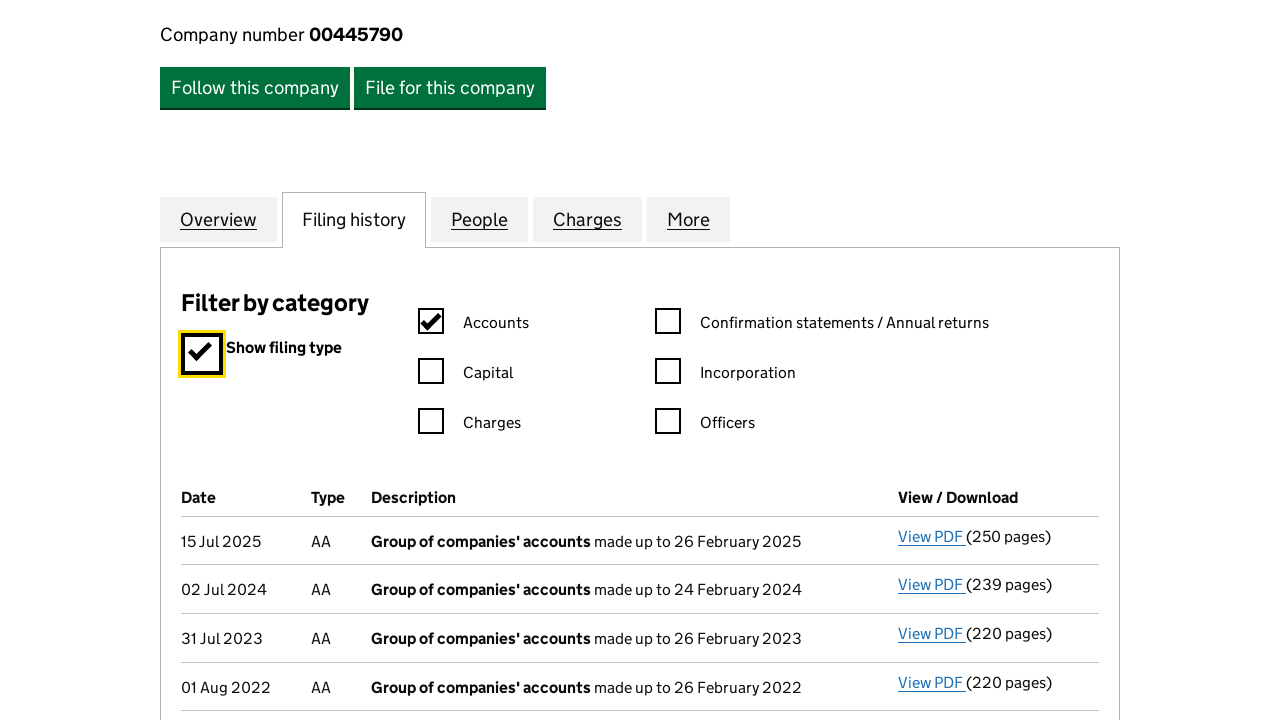

Verified download link exists for AA entry in row 5
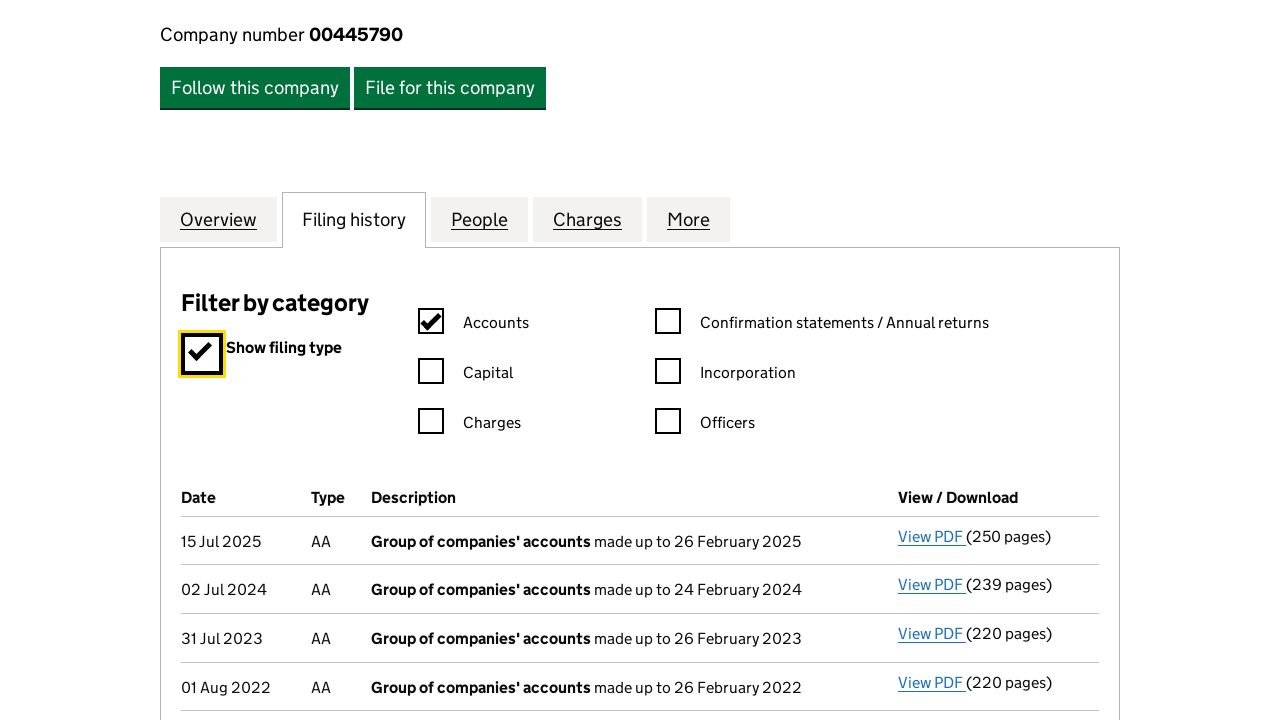

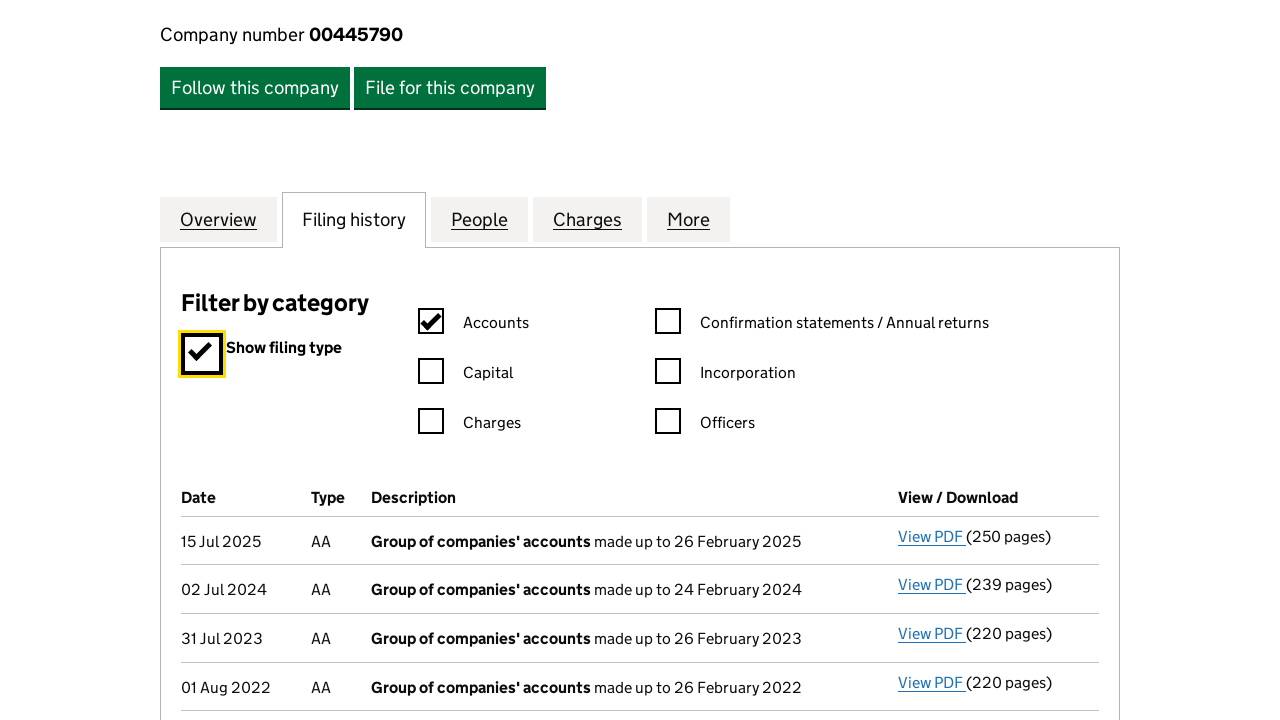